Tests frame navigation by clicking on Nested Frames link, switching between nested frames, and verifying text content in left and middle frames.

Starting URL: https://the-internet.herokuapp.com/frames

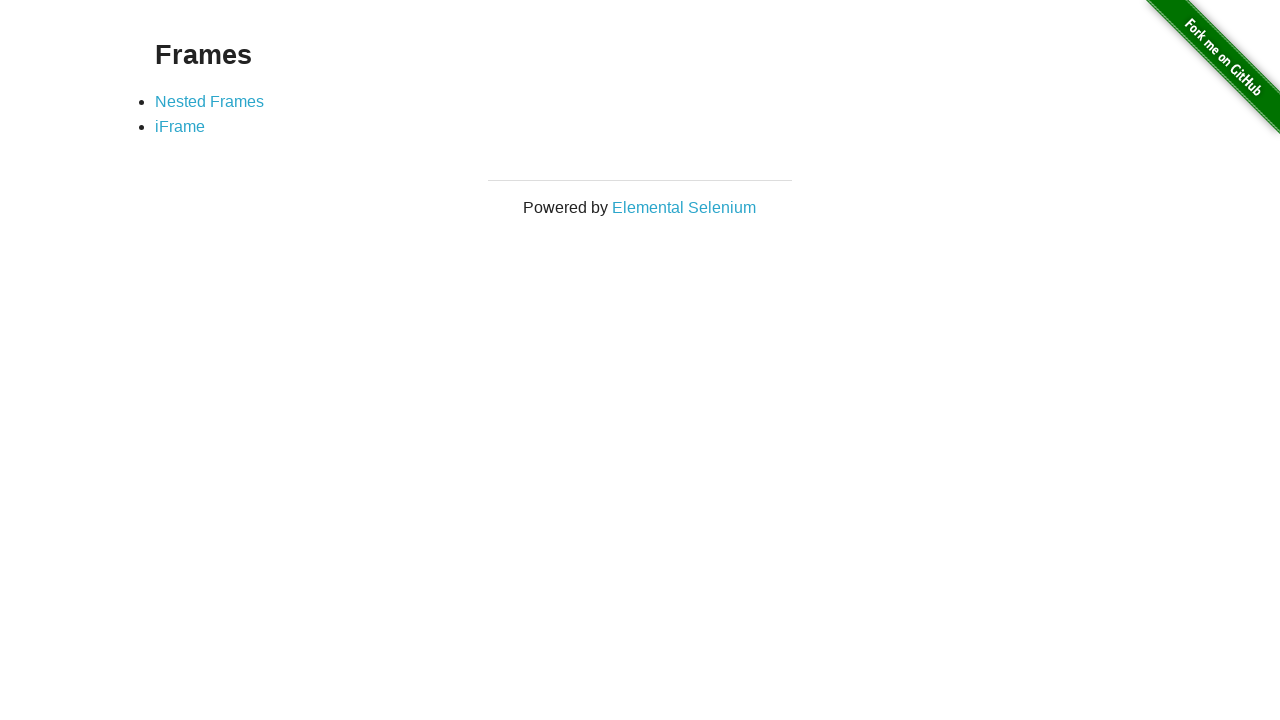

Clicked on Nested Frames link at (210, 101) on text=Nested Frames
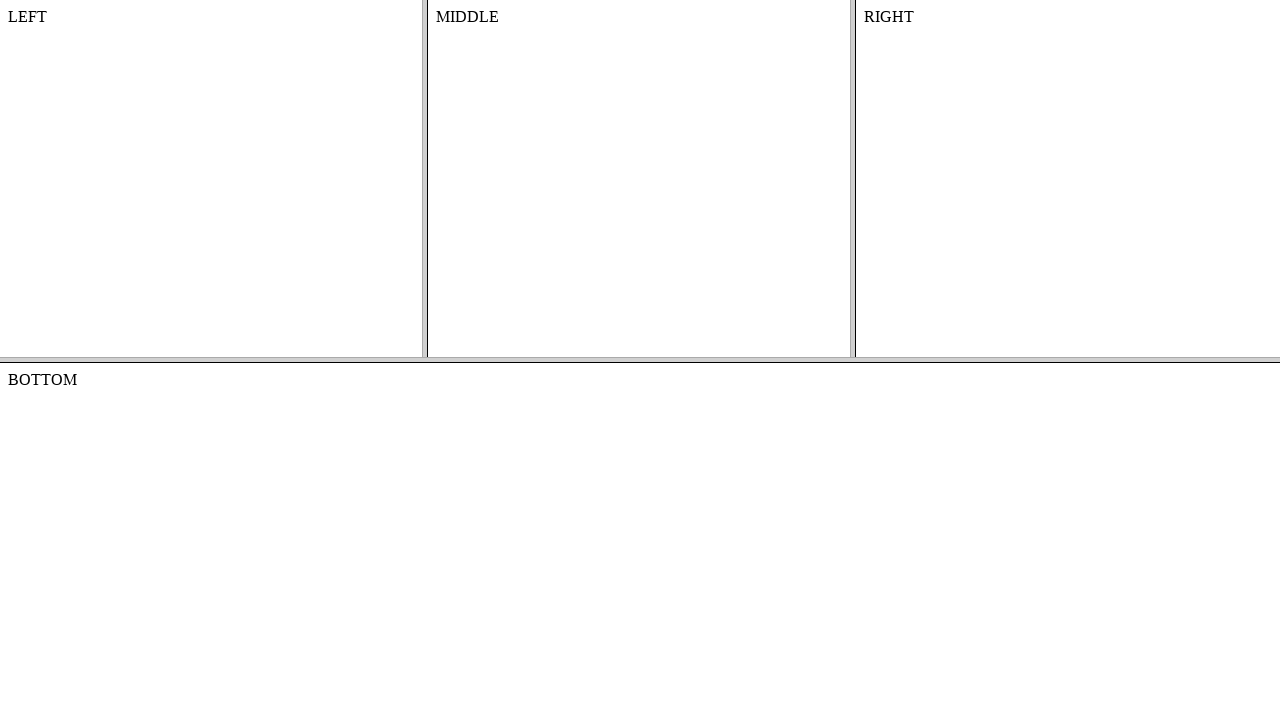

Located and switched to top frame
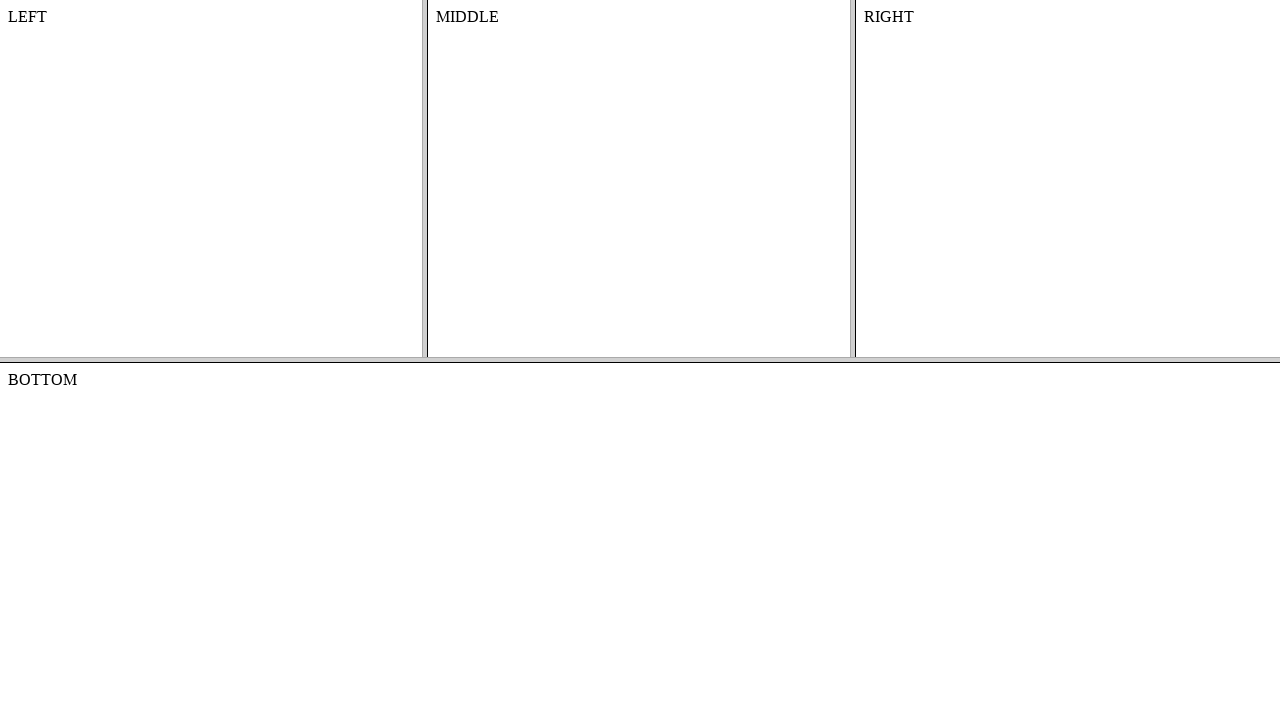

Located left frame within top frame
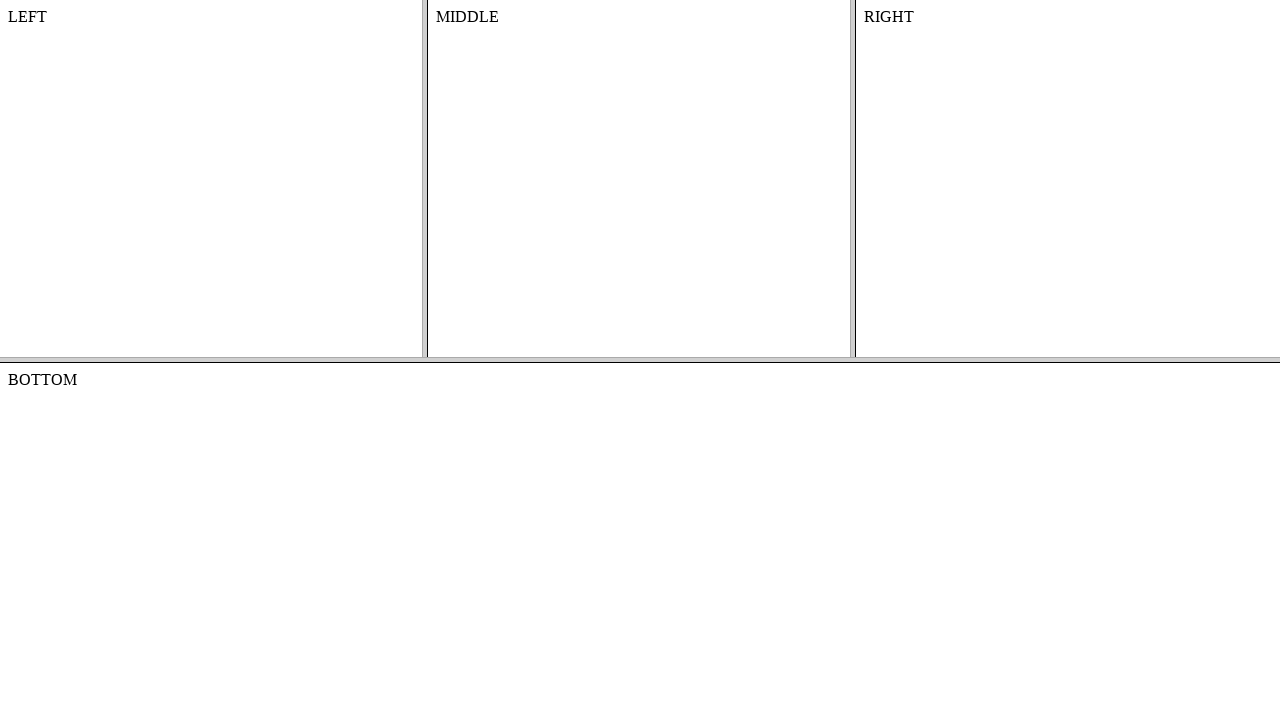

Retrieved text content from left frame
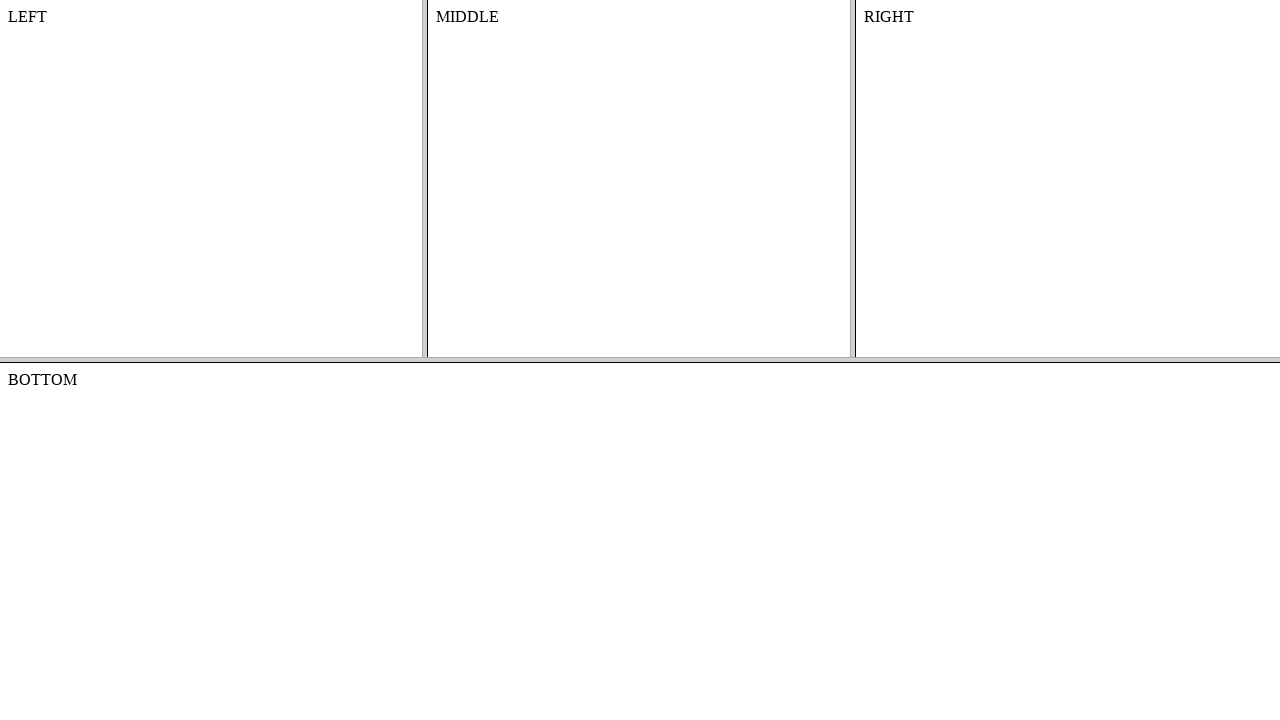

Verified left frame text content equals 'LEFT'
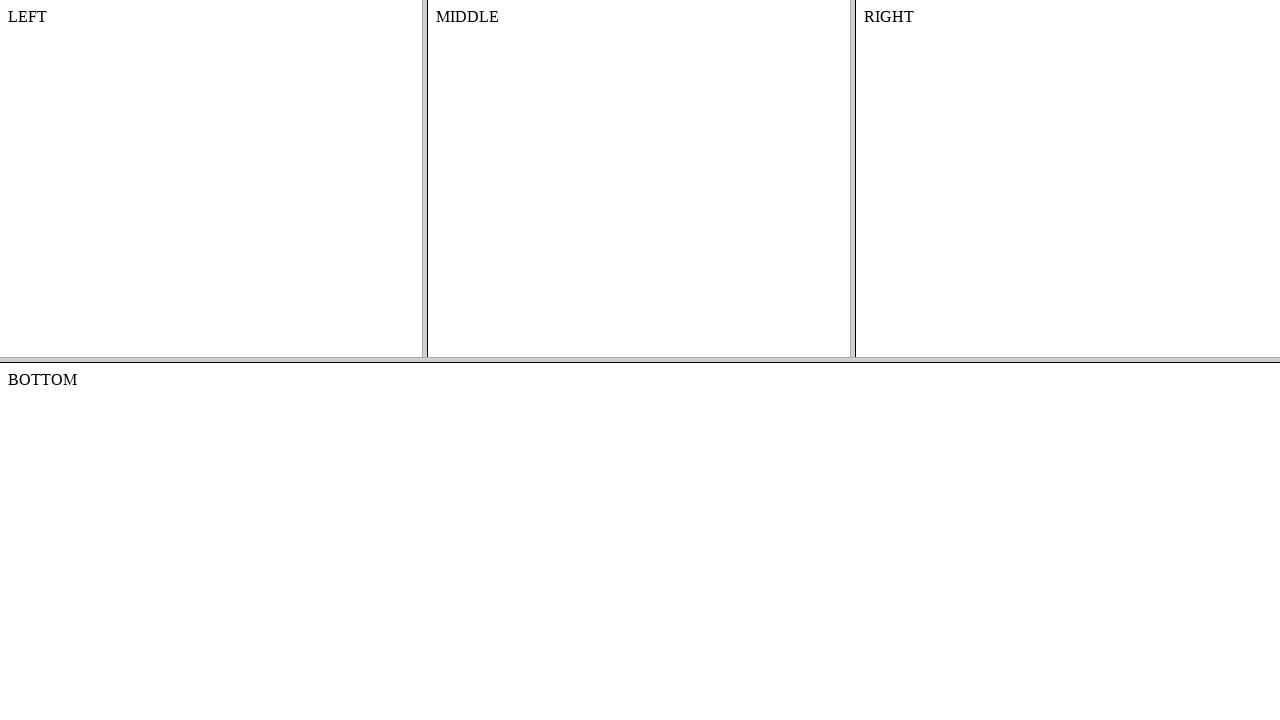

Located middle frame within top frame
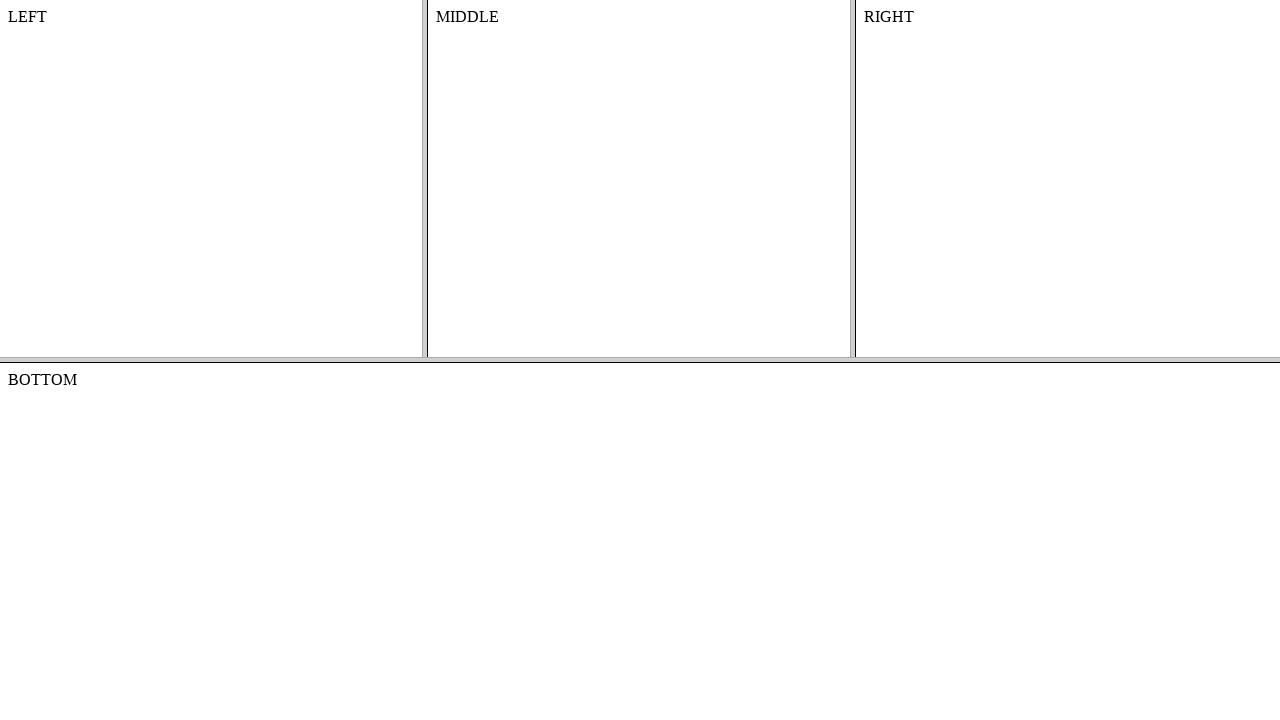

Retrieved text content from middle frame
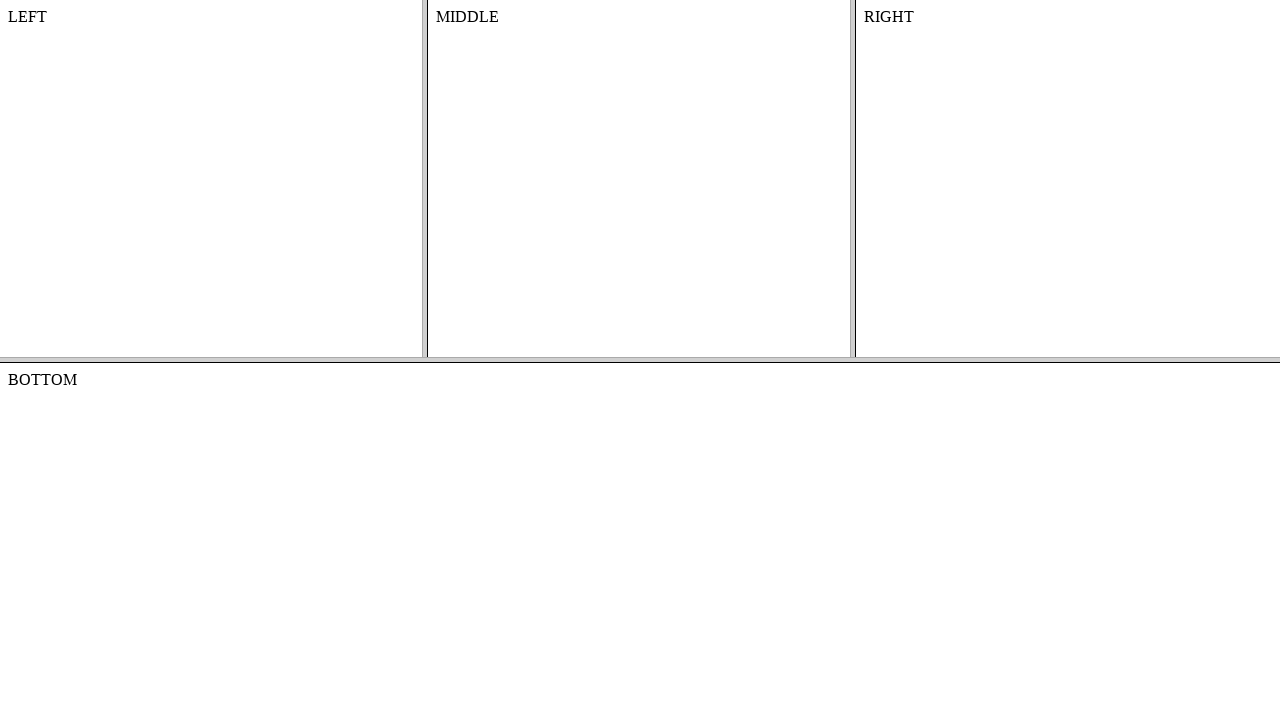

Verified middle frame text content equals 'MIDDLE'
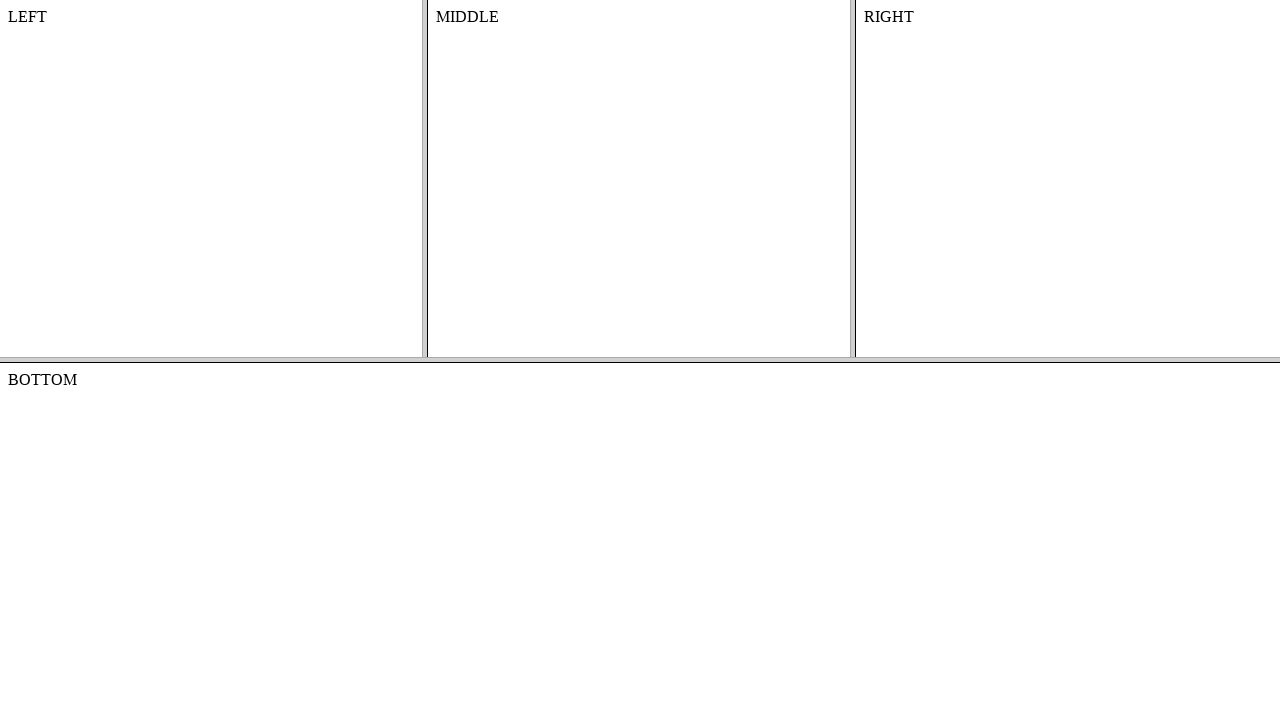

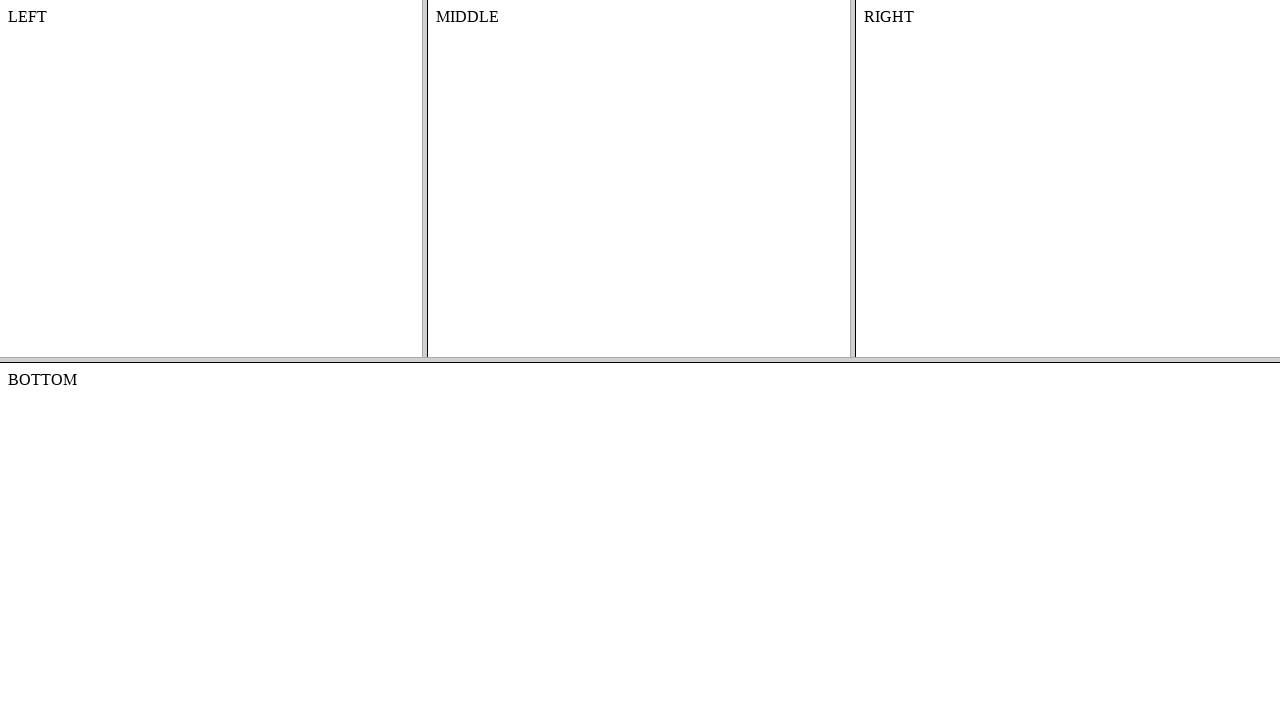